Tests filtering to display only completed todo items

Starting URL: https://demo.playwright.dev/todomvc

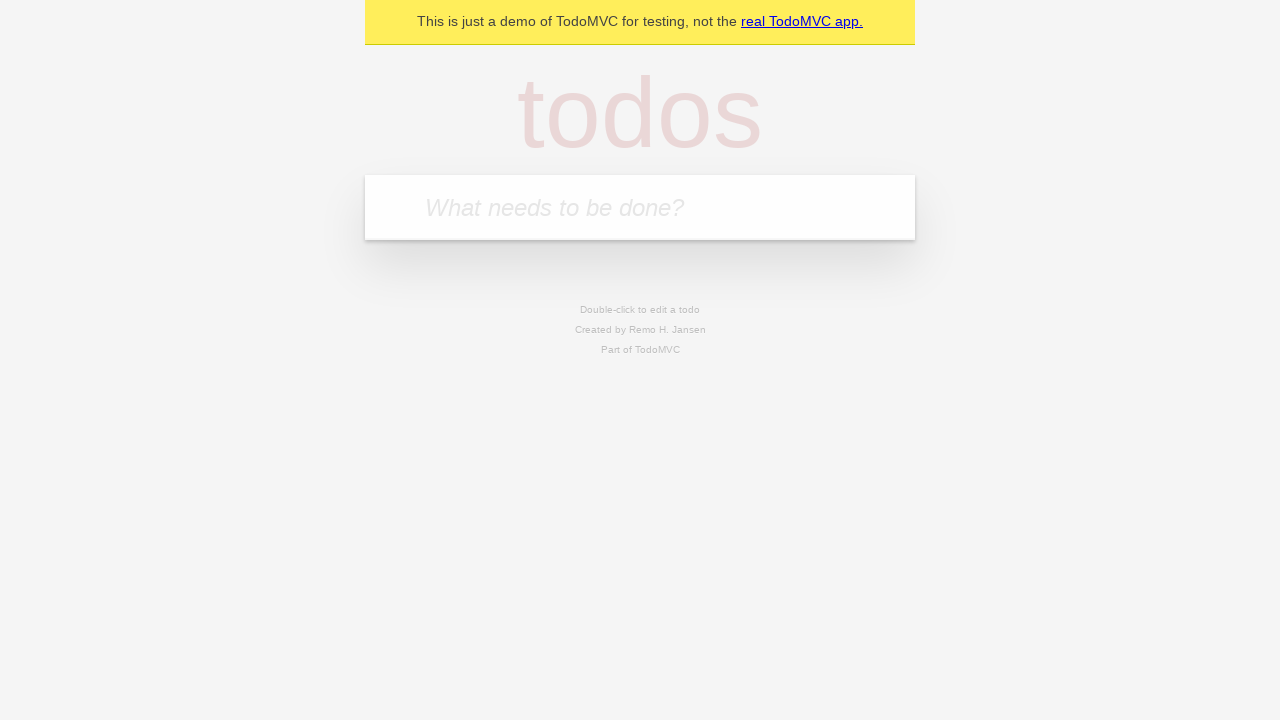

Filled todo input with 'buy some cheese' on internal:attr=[placeholder="What needs to be done?"i]
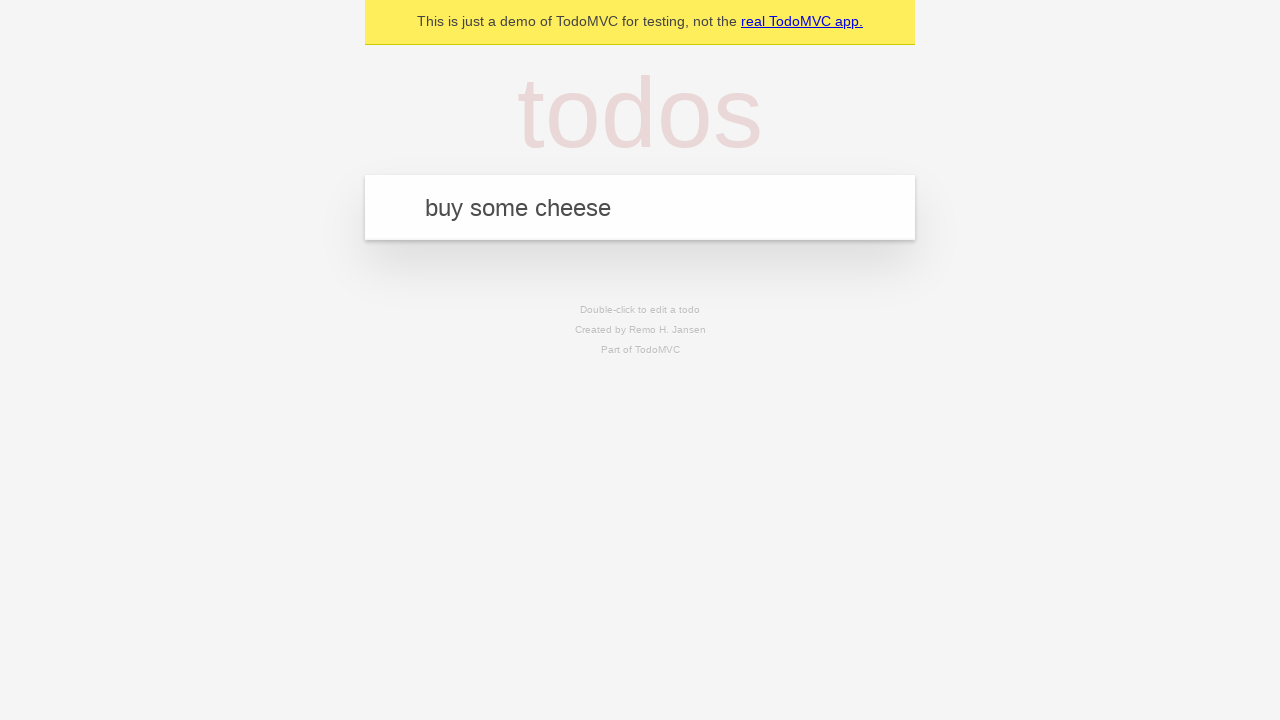

Pressed Enter to add first todo item on internal:attr=[placeholder="What needs to be done?"i]
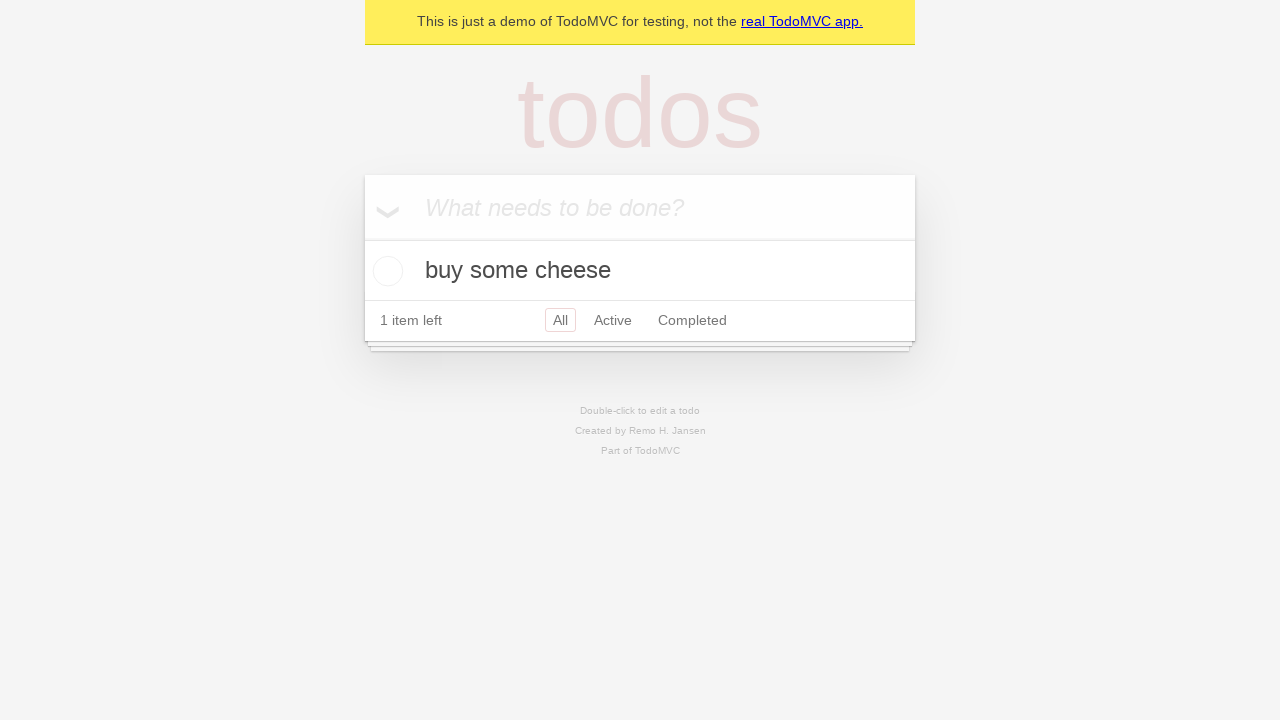

Filled todo input with 'feed the cat' on internal:attr=[placeholder="What needs to be done?"i]
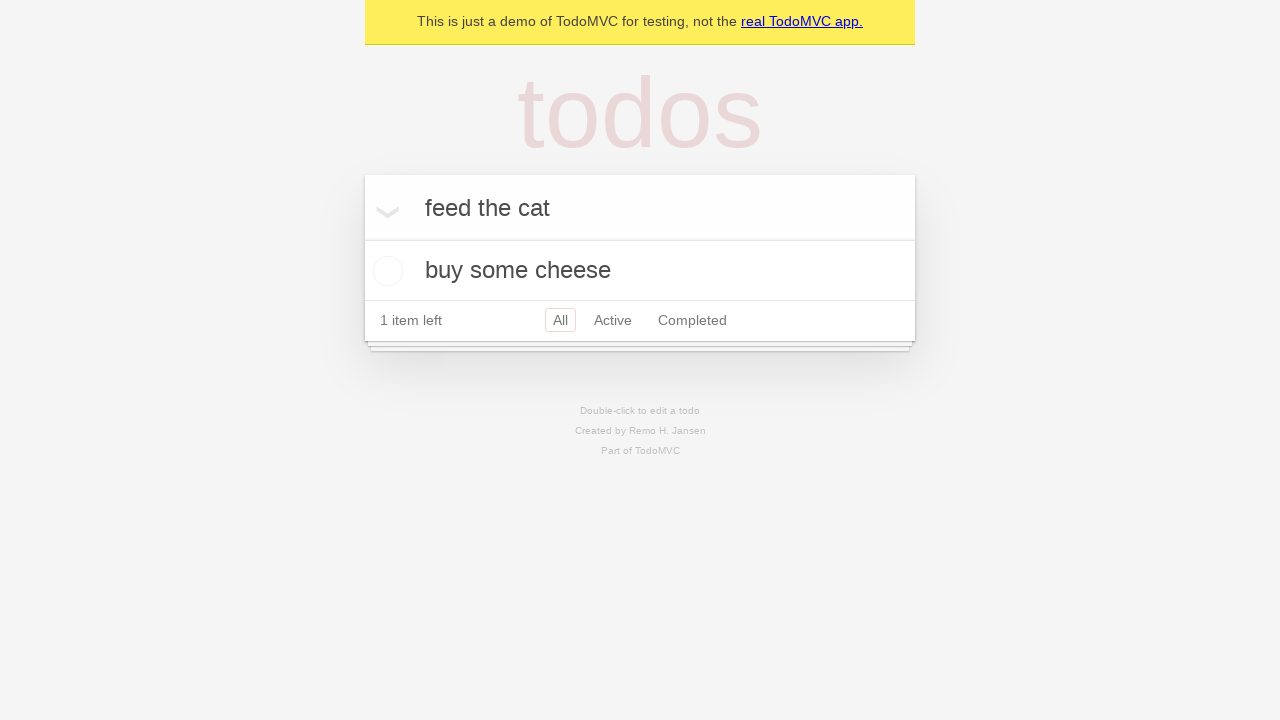

Pressed Enter to add second todo item on internal:attr=[placeholder="What needs to be done?"i]
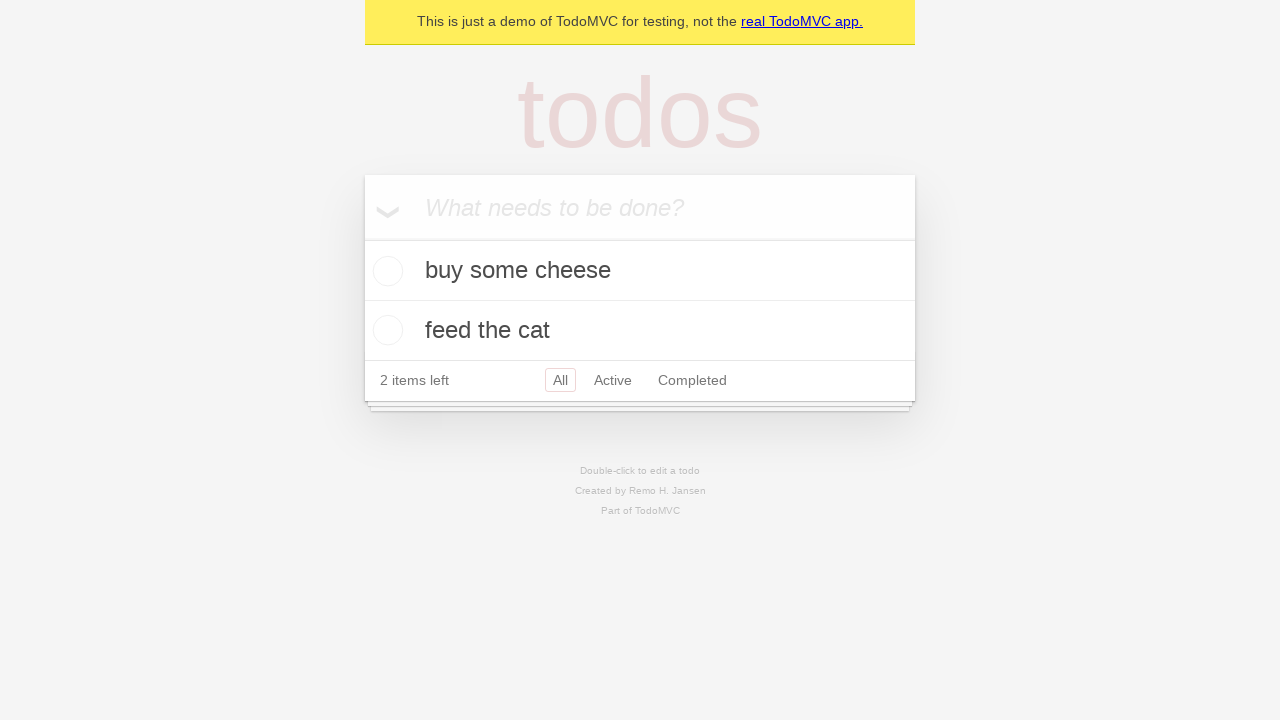

Filled todo input with 'book a doctors appointment' on internal:attr=[placeholder="What needs to be done?"i]
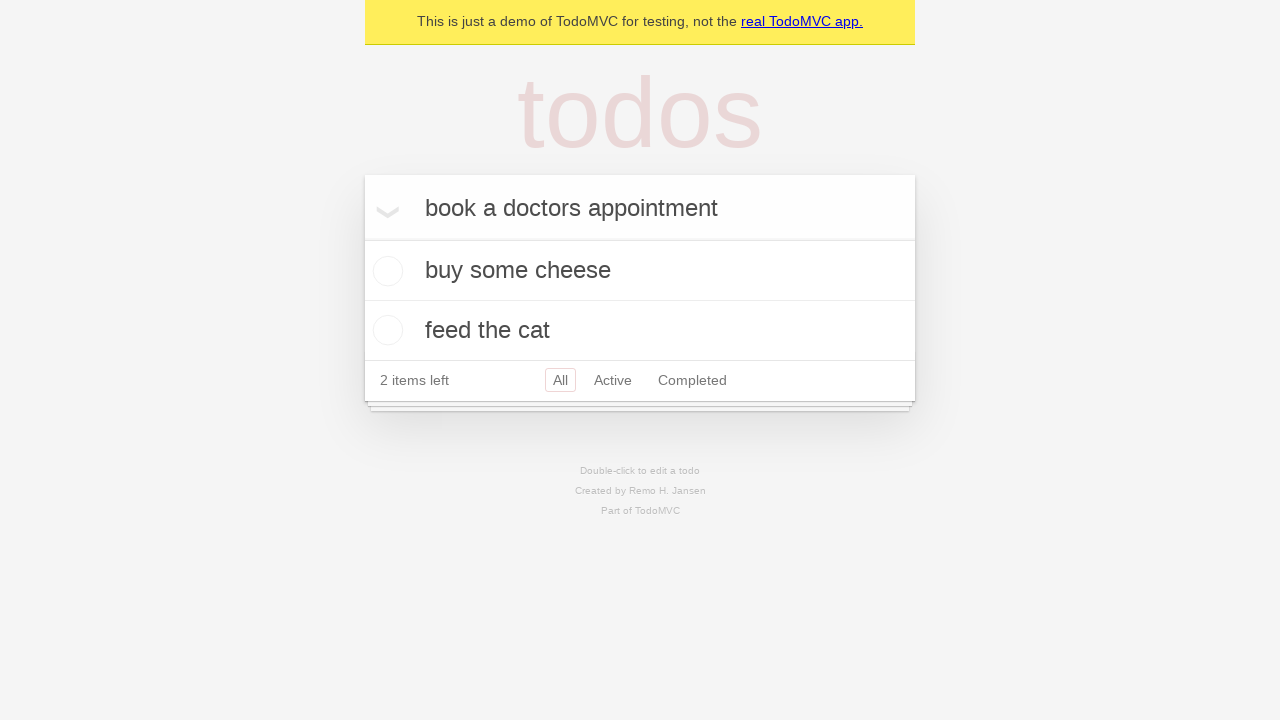

Pressed Enter to add third todo item on internal:attr=[placeholder="What needs to be done?"i]
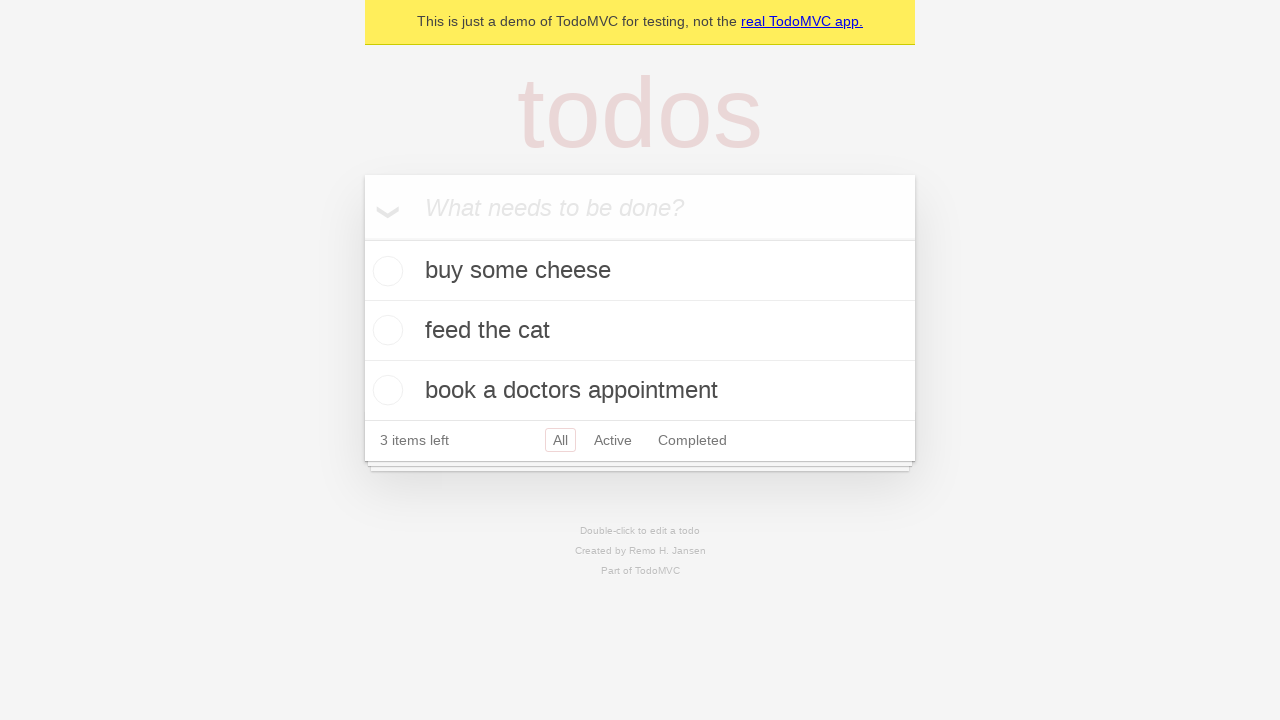

Checked the second todo item 'feed the cat' at (385, 330) on internal:testid=[data-testid="todo-item"s] >> nth=1 >> internal:role=checkbox
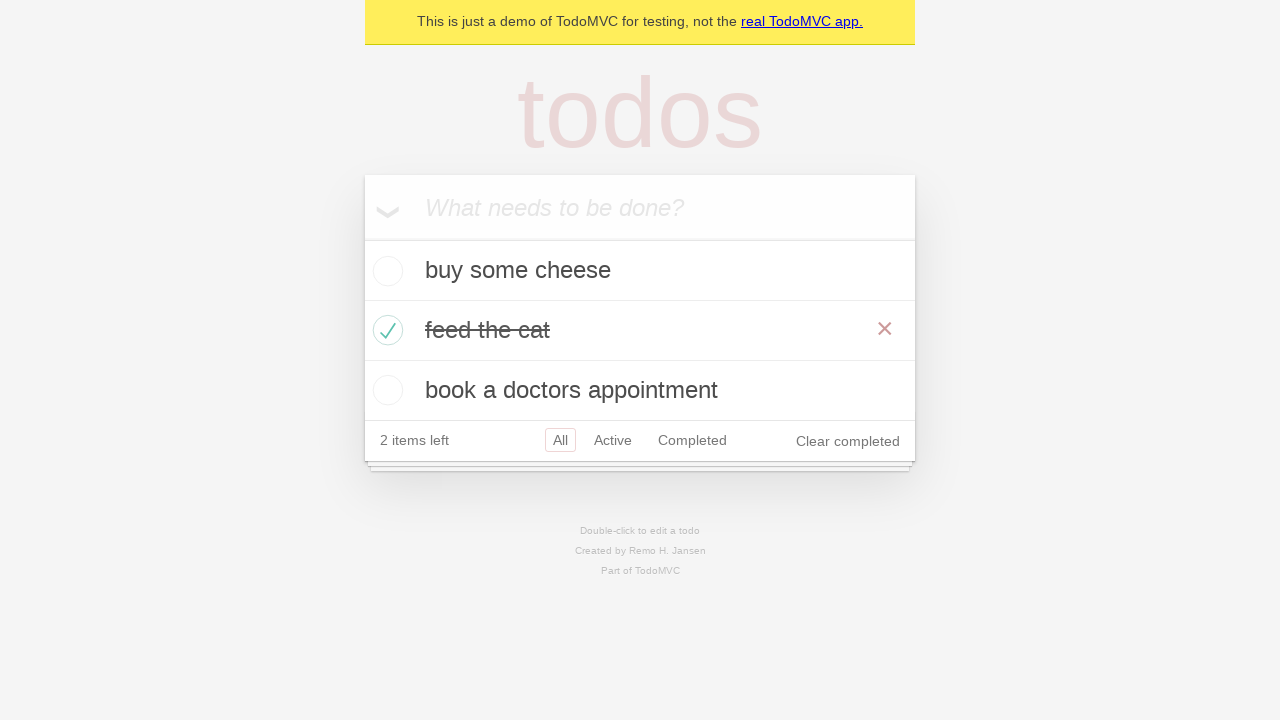

Clicked Completed filter to display only completed todo items at (692, 440) on internal:role=link[name="Completed"i]
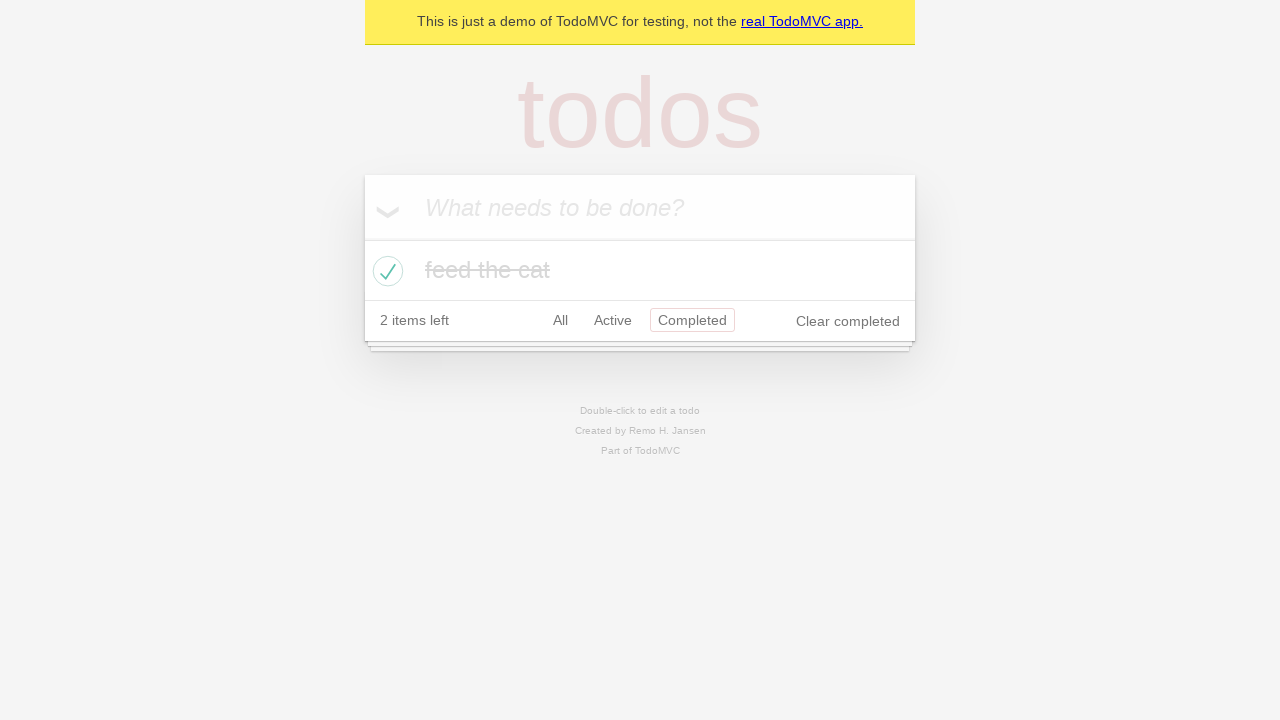

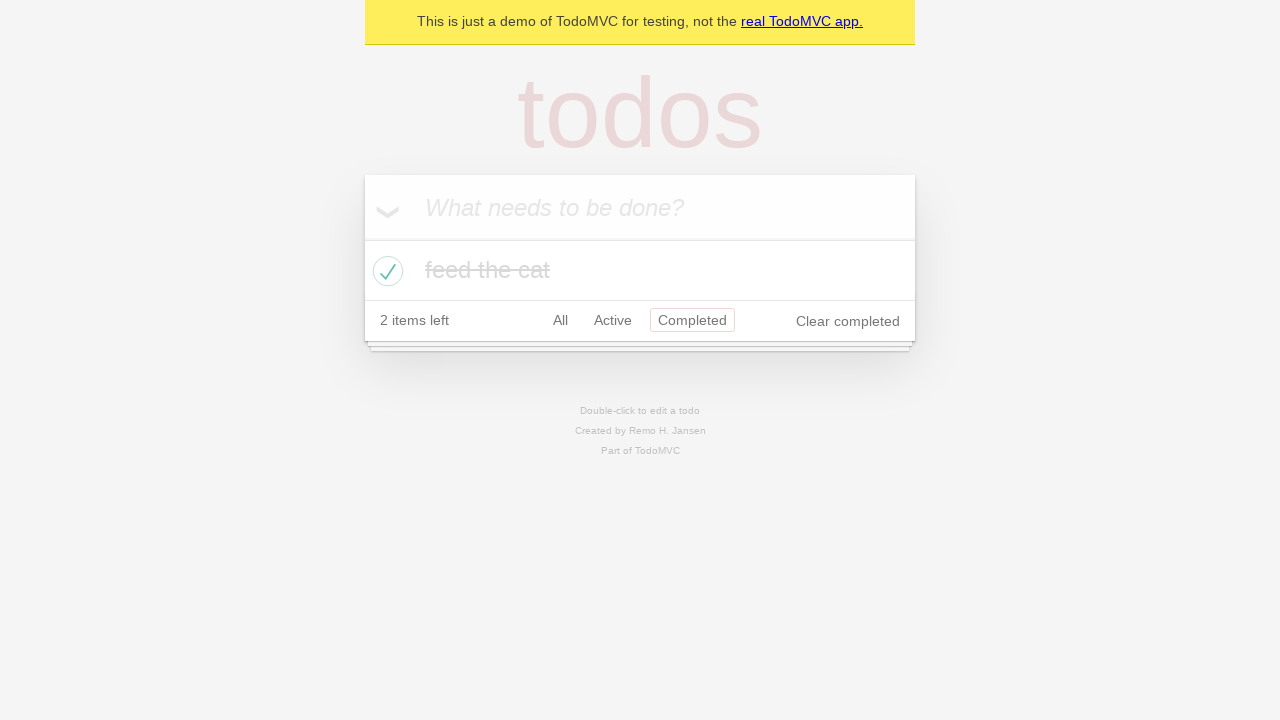